Tests a text box form by entering a username and email, submitting the form, and verifying the output displays the entered values correctly

Starting URL: https://demoqa.com/text-box

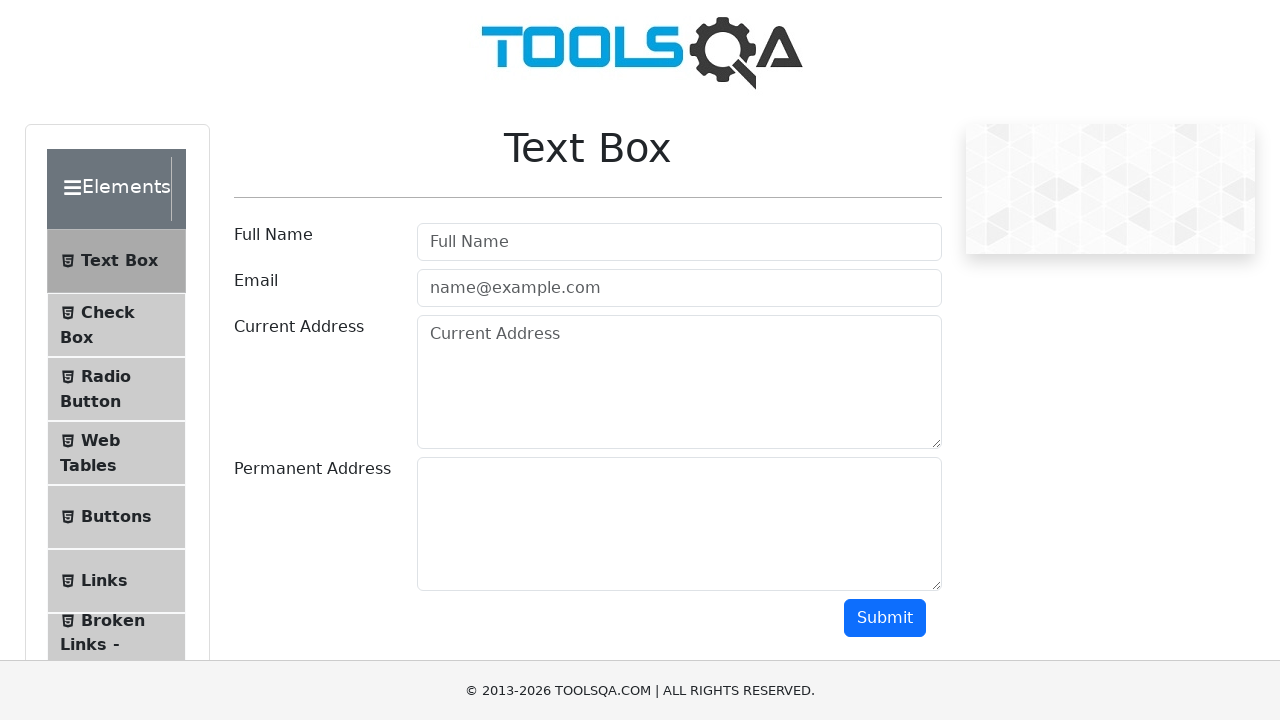

Filled username field with 'rodrigo' on #userName
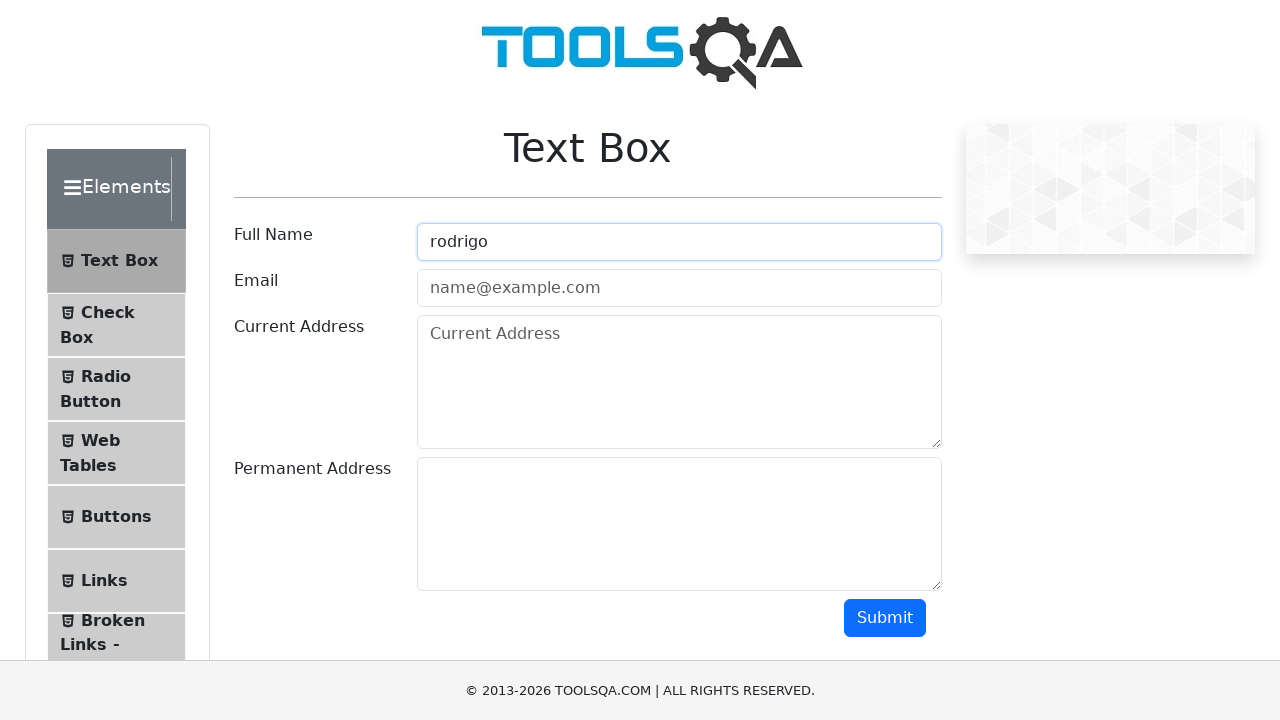

Filled email field with 'rodrigo@gmail.com' on #userEmail
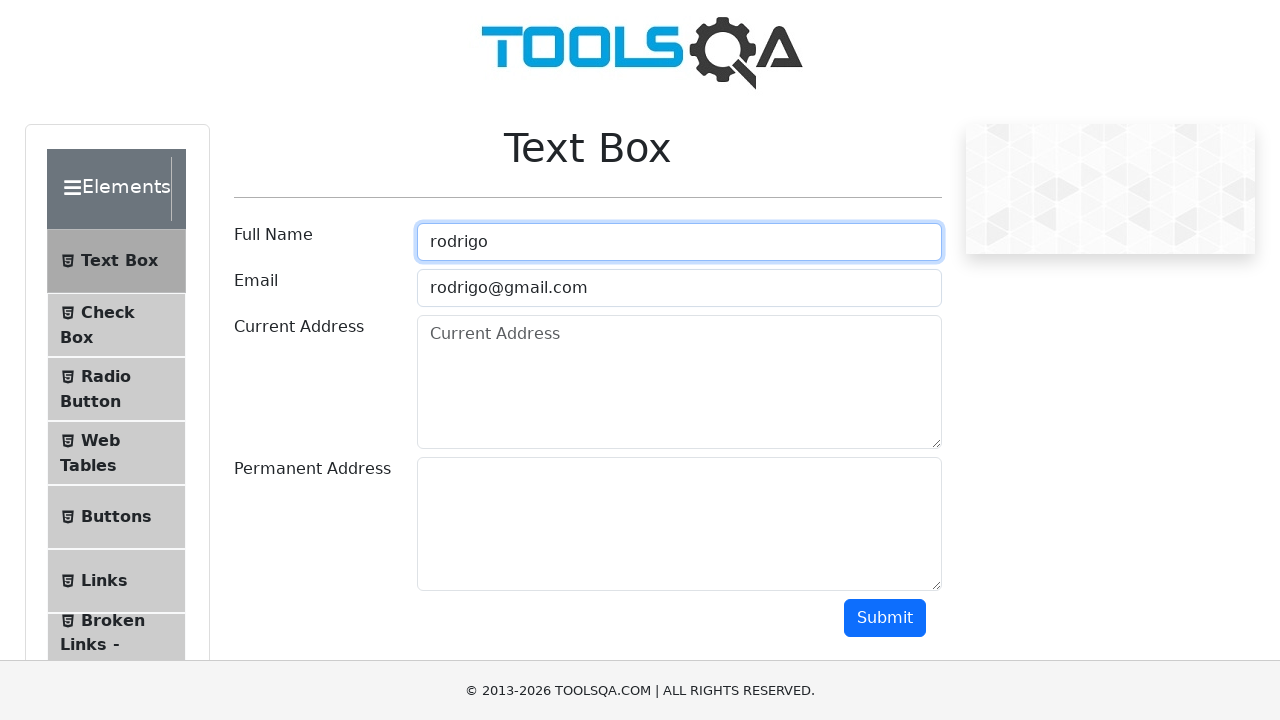

Clicked submit button to submit the form at (885, 618) on #submit
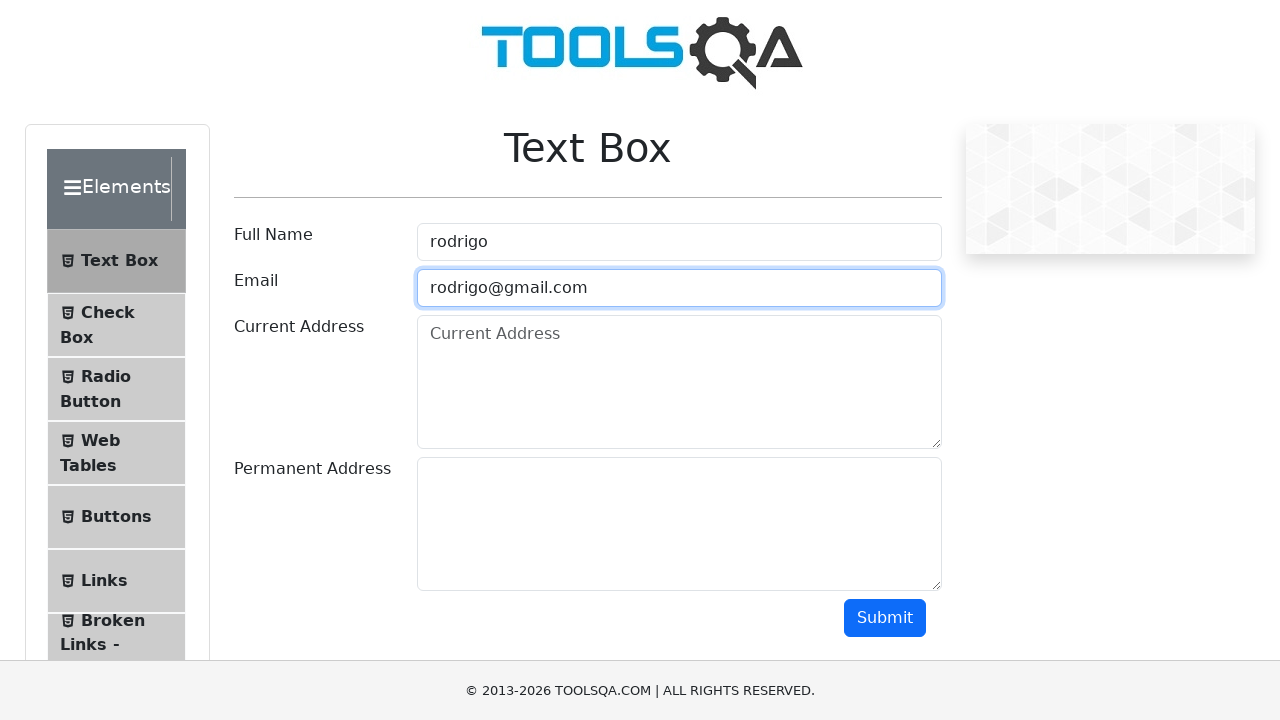

Waited for name output element to appear
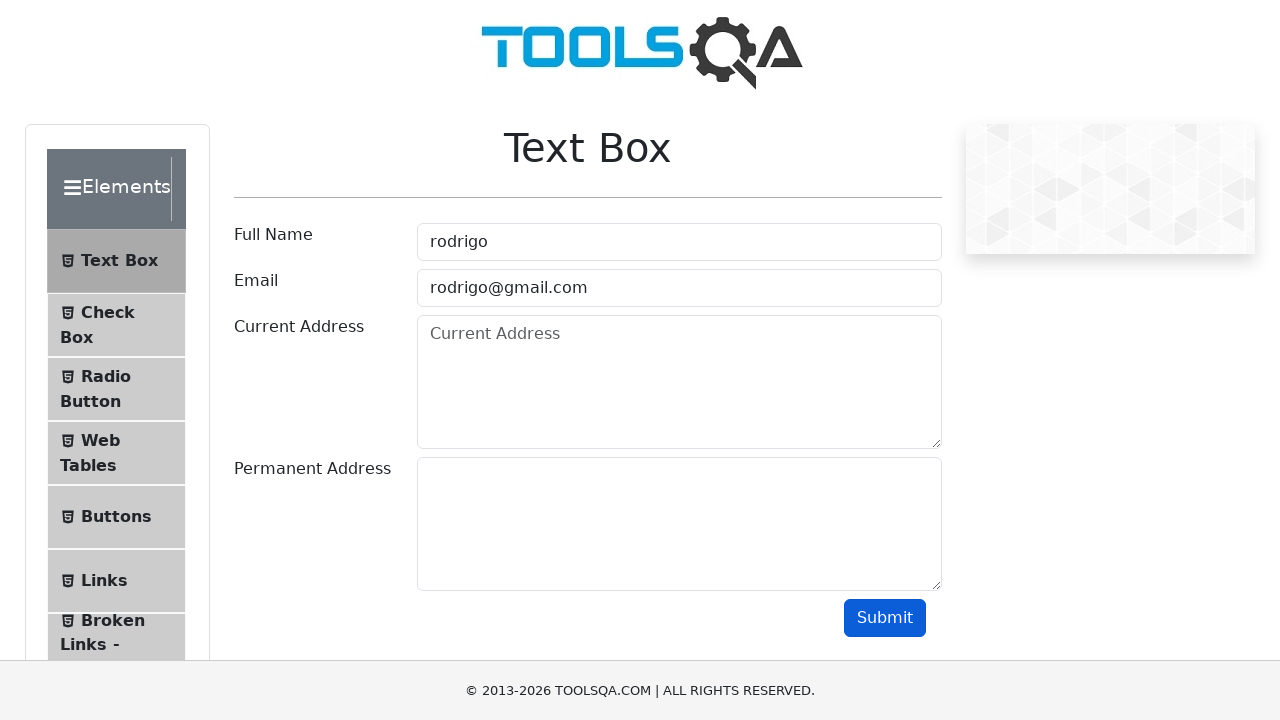

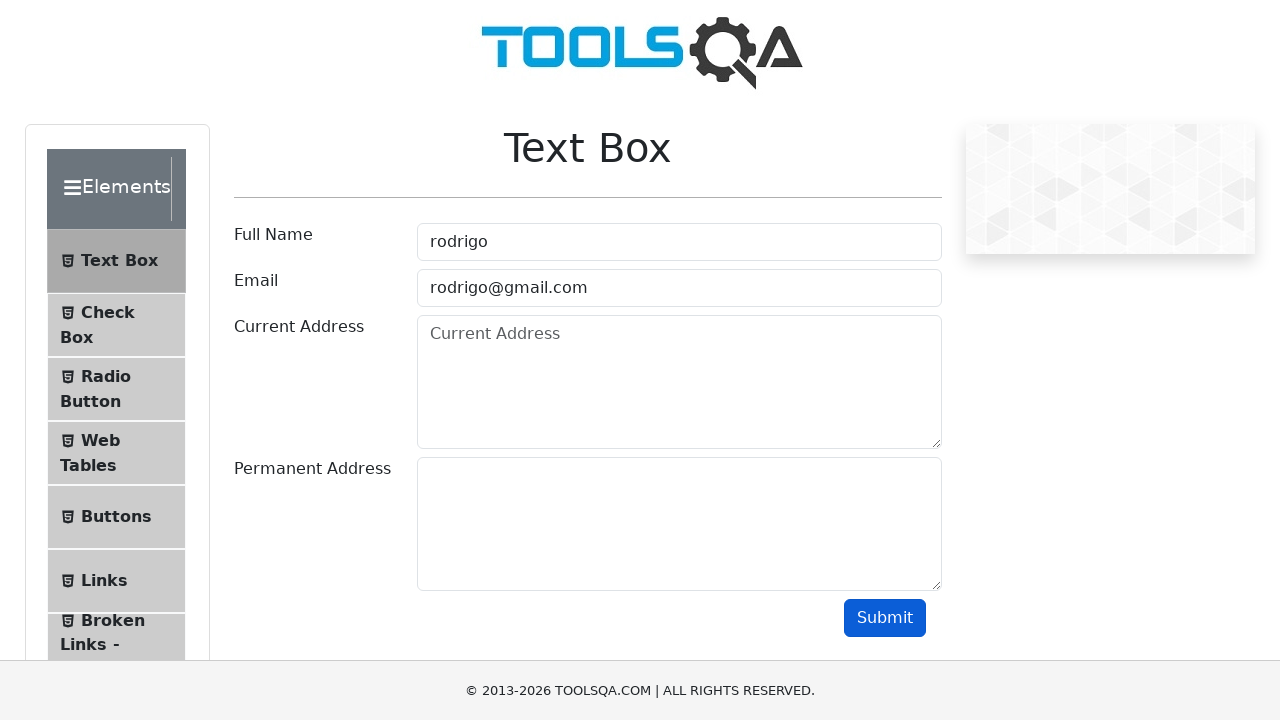